Tests a math challenge form by reading an input value from the page, calculating the answer using a mathematical formula (log of absolute value of 12*sin(x)), filling in the answer, checking required checkboxes, and submitting the form.

Starting URL: http://suninjuly.github.io/math.html

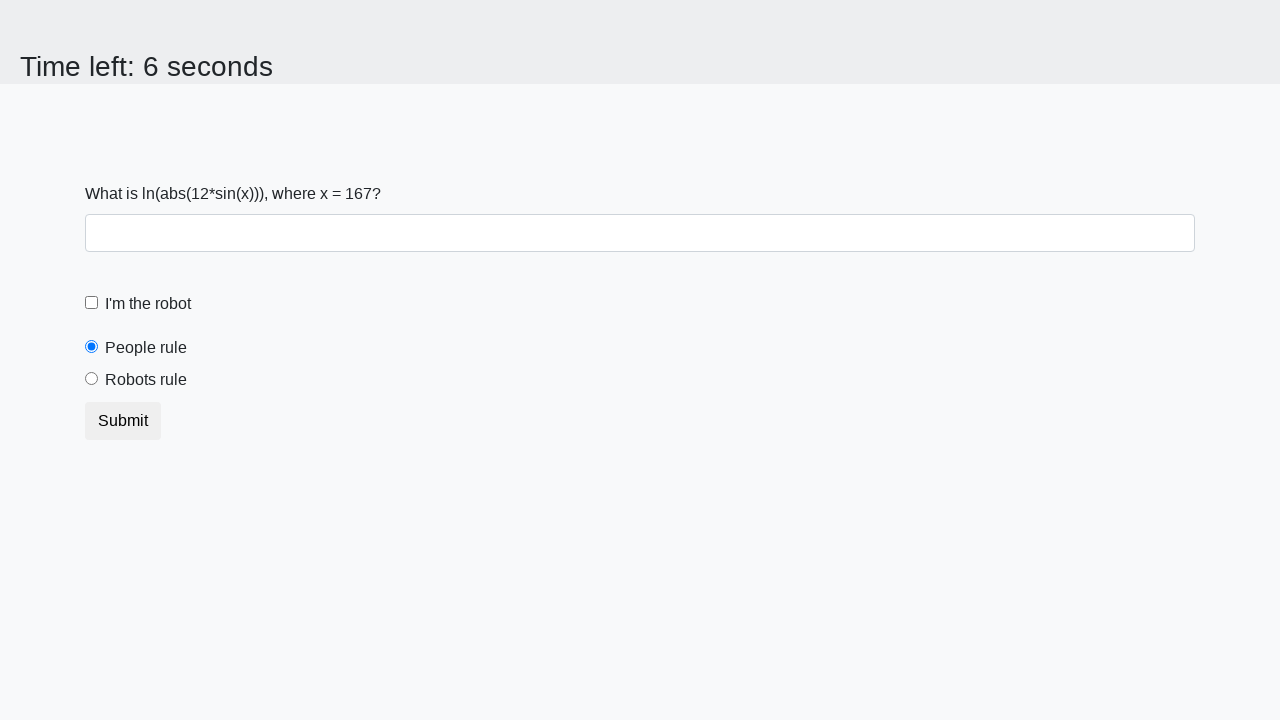

Read input value from the math challenge form
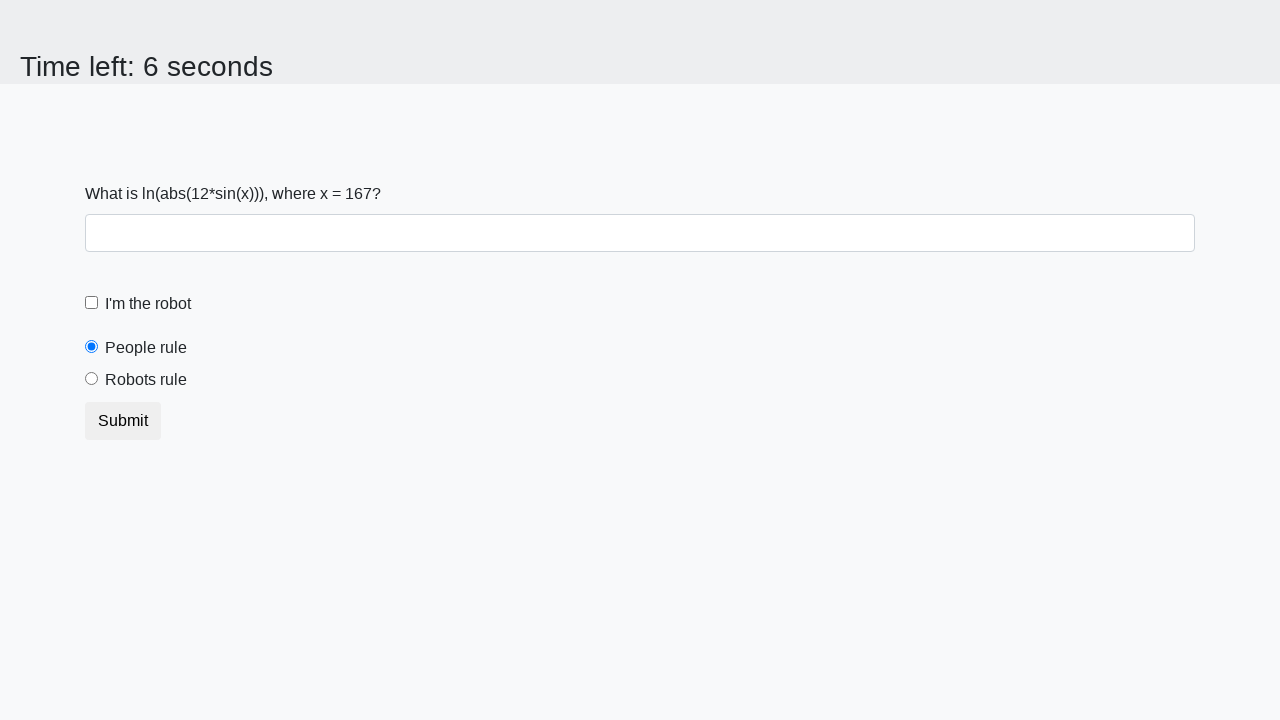

Calculated answer using formula log(abs(12*sin(x)))
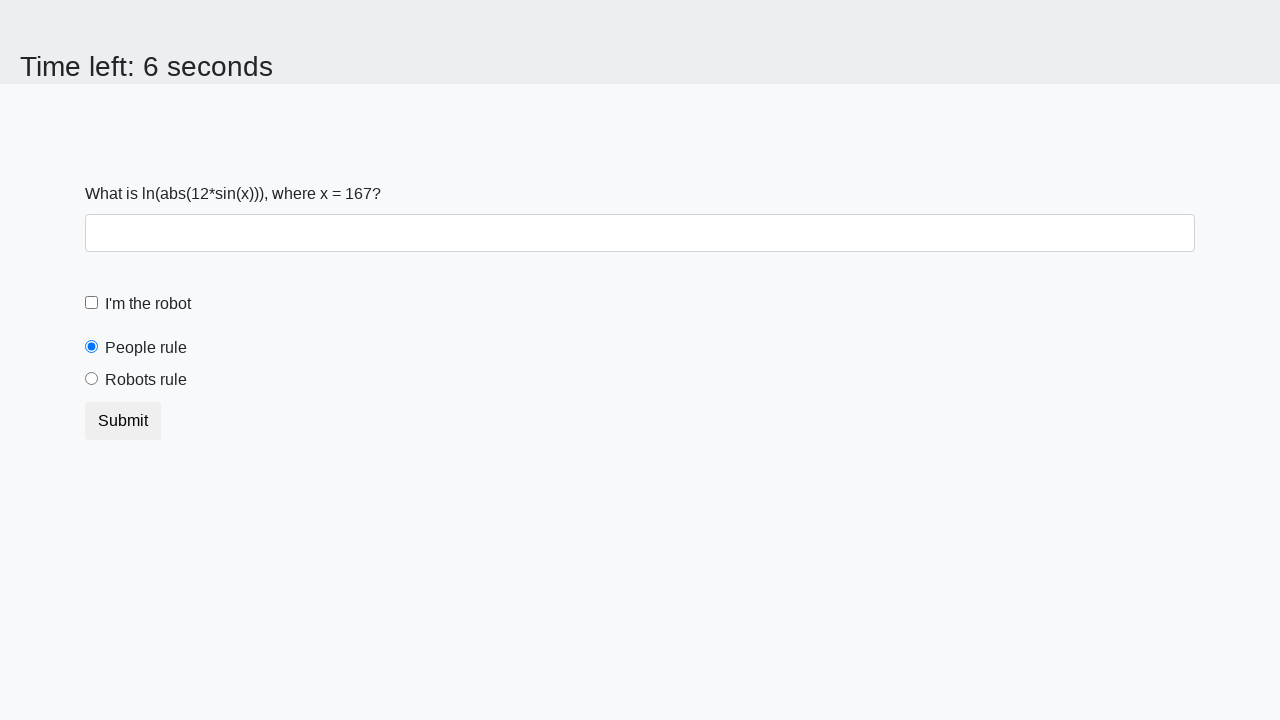

Filled answer field with calculated value: 1.7416237926936986 on #answer
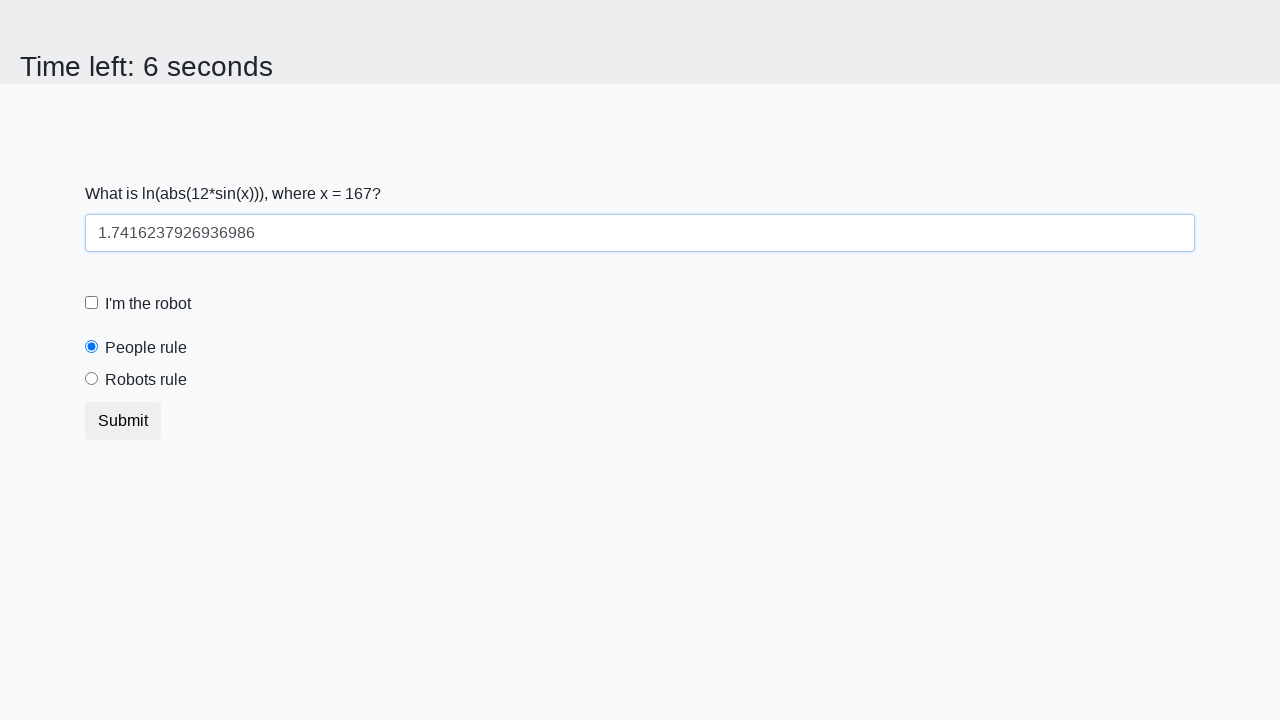

Checked the robot checkbox at (92, 303) on #robotCheckbox
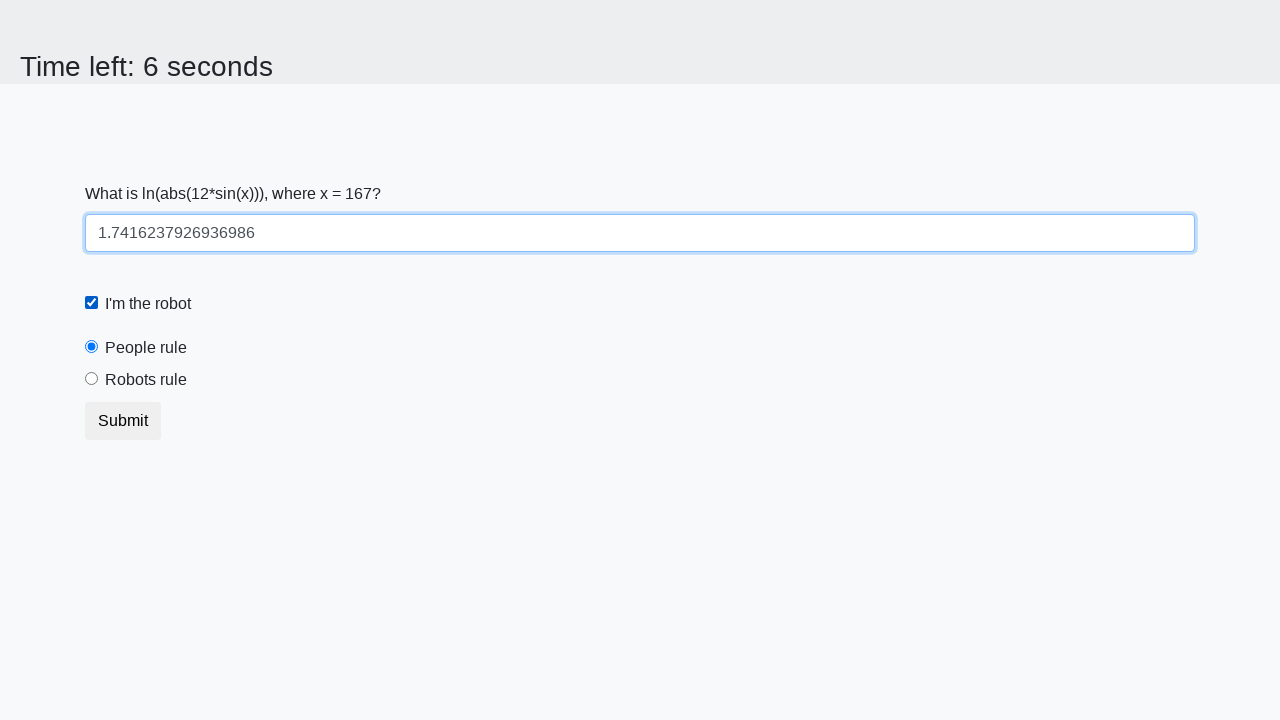

Checked the robots rule checkbox at (92, 379) on #robotsRule
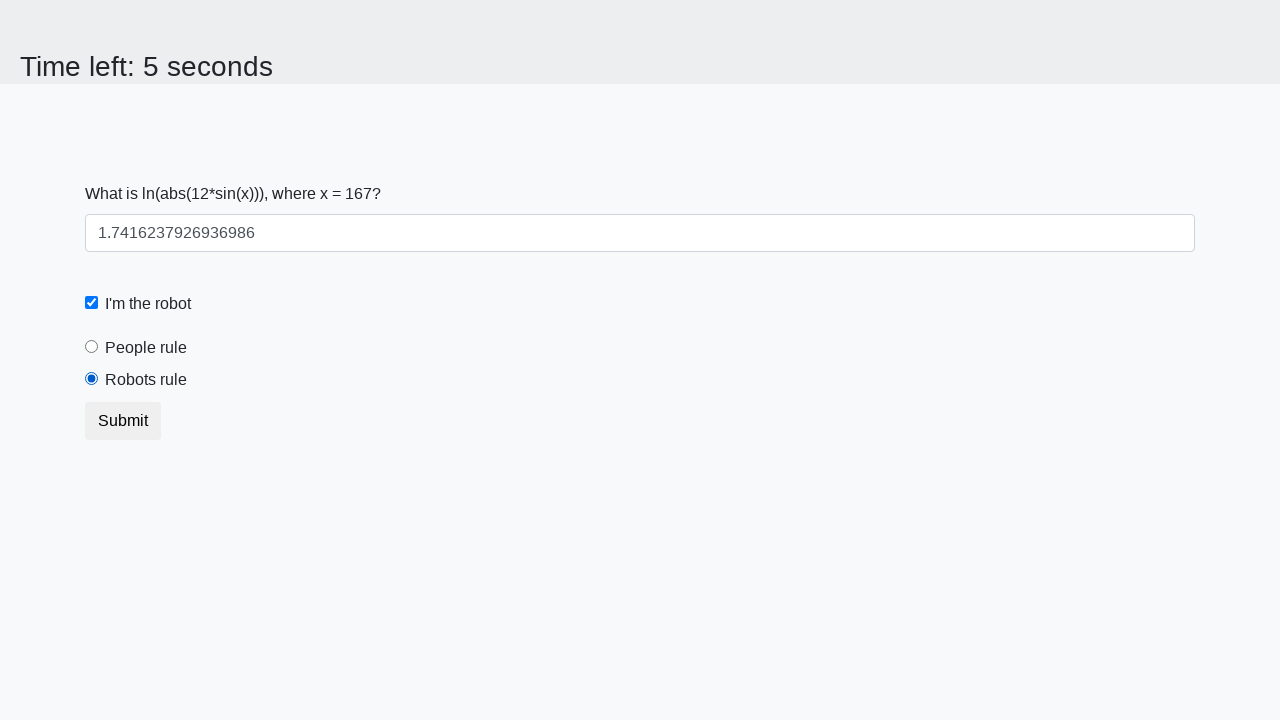

Clicked submit button to submit the form at (123, 421) on button.btn
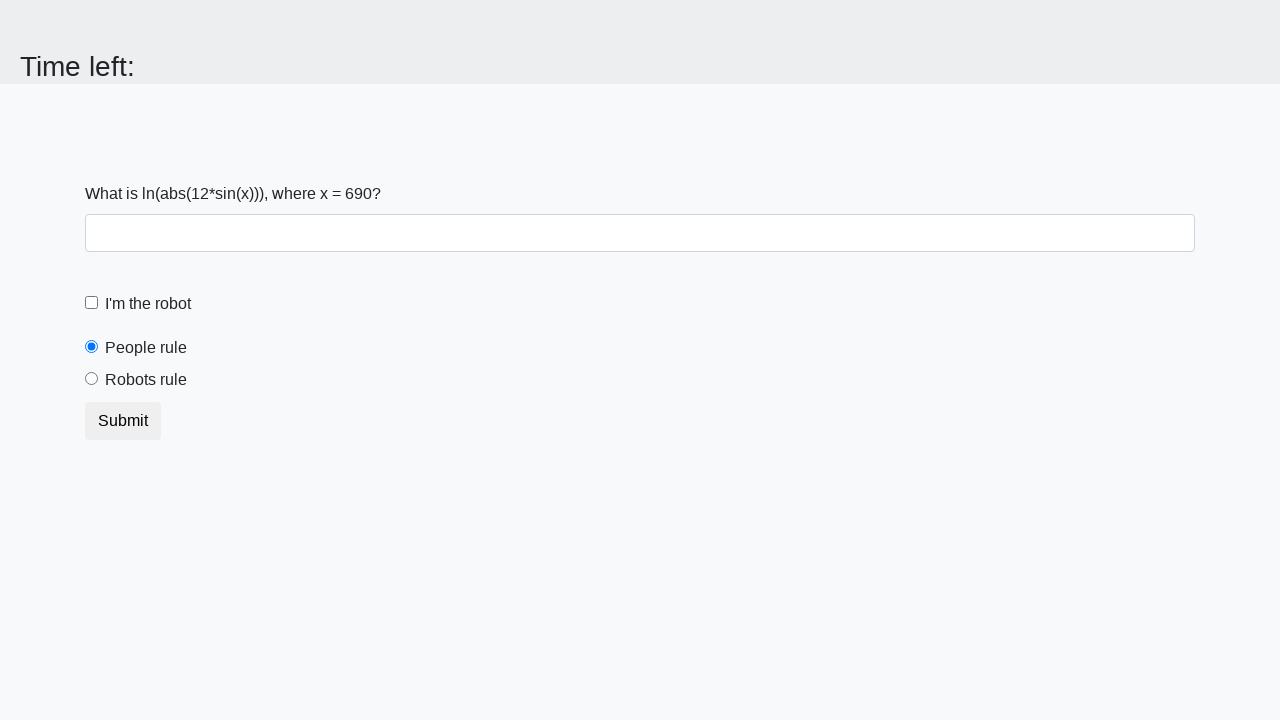

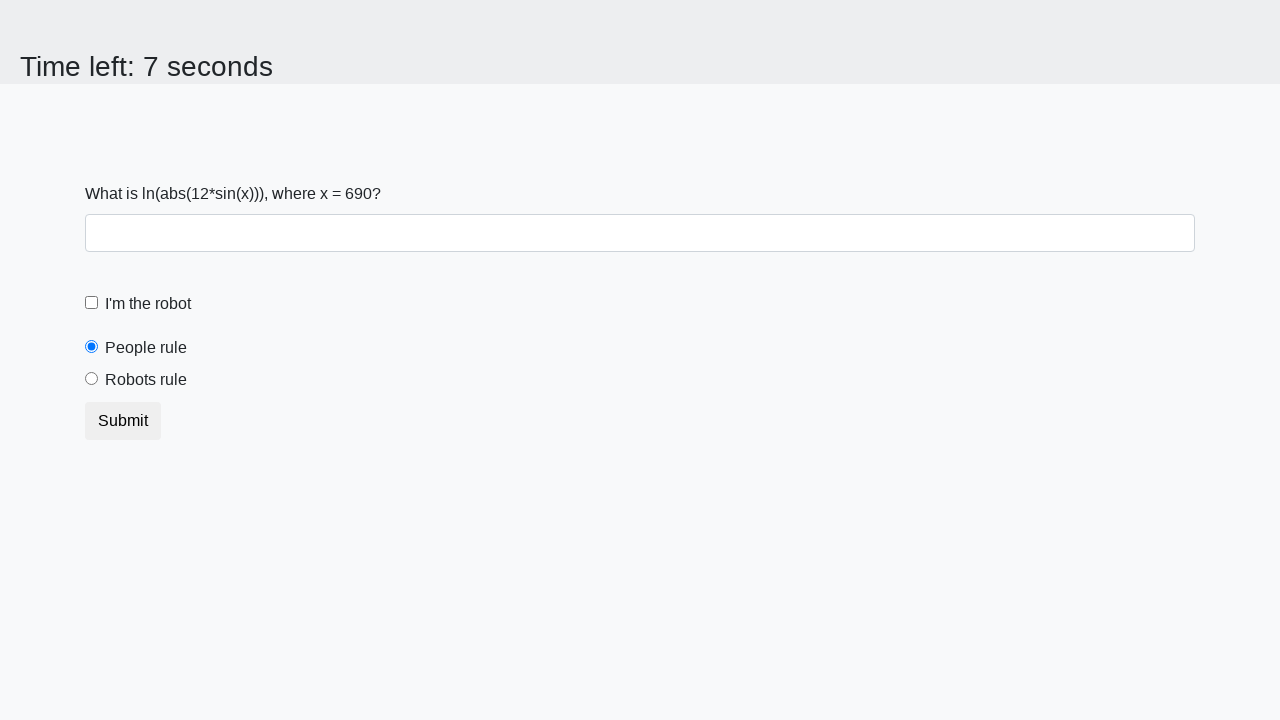